Tests that todos are stored in localStorage with the correct JSON keys (title and completed) by adding a todo and inspecting the localStorage structure

Starting URL: https://todomvc.com/examples/typescript-angular/#/

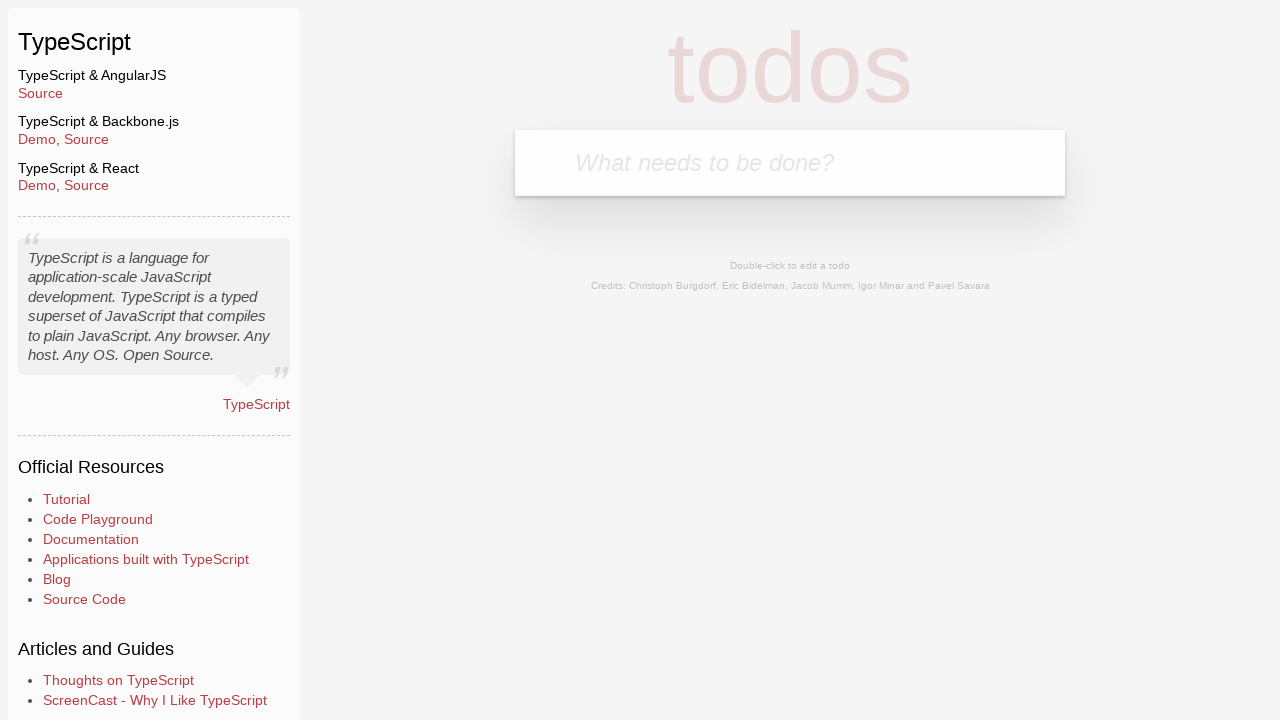

Filled new todo input field with 'Lorem' on .new-todo
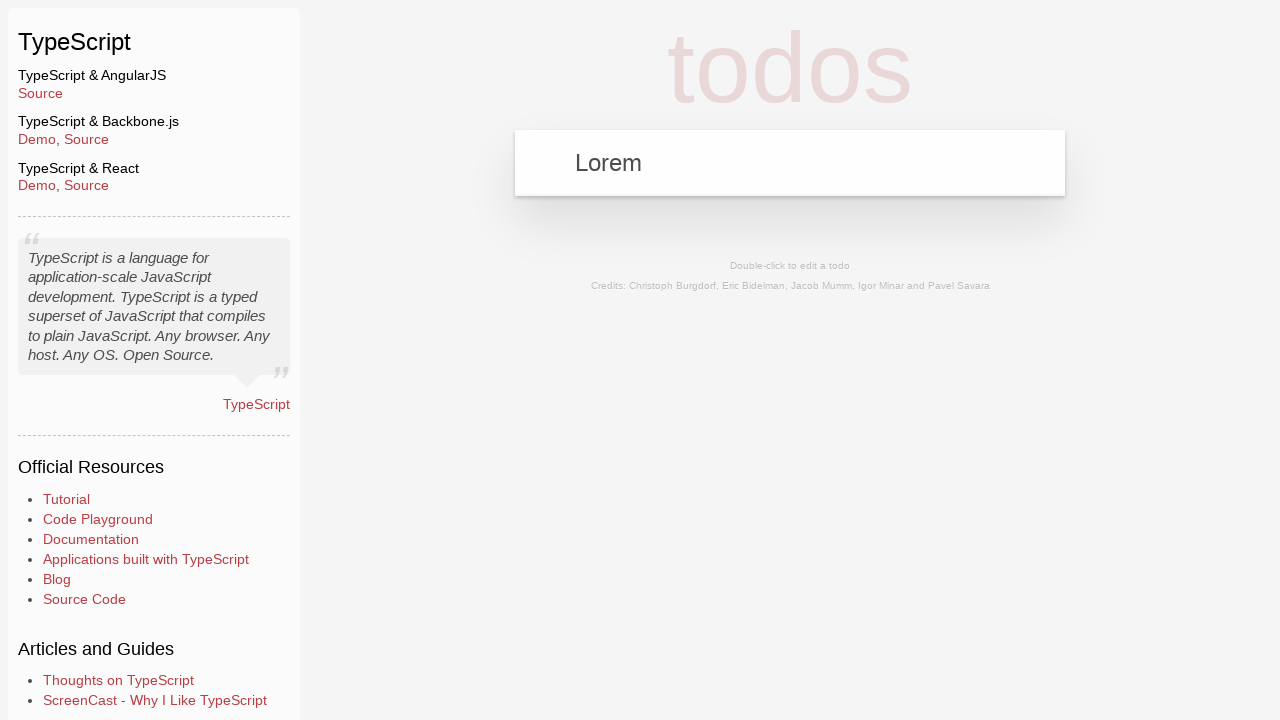

Pressed Enter to add the todo item on .new-todo
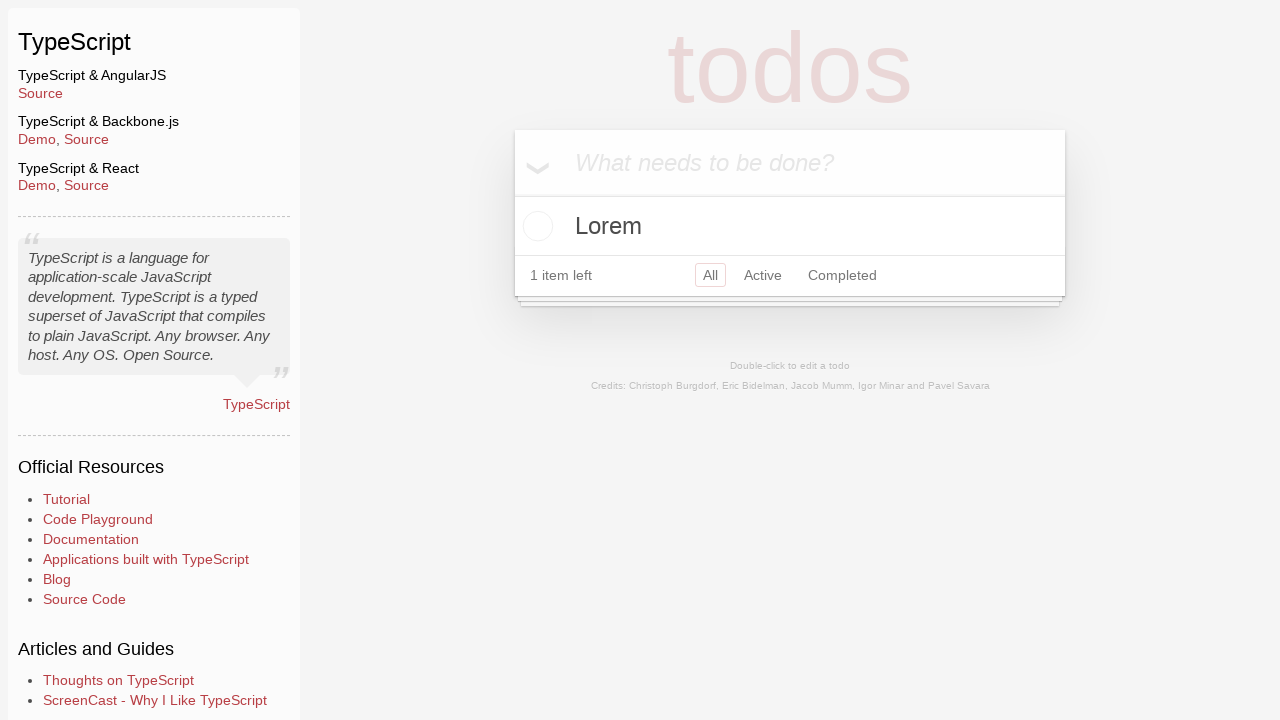

Waited for todo item to appear in the list
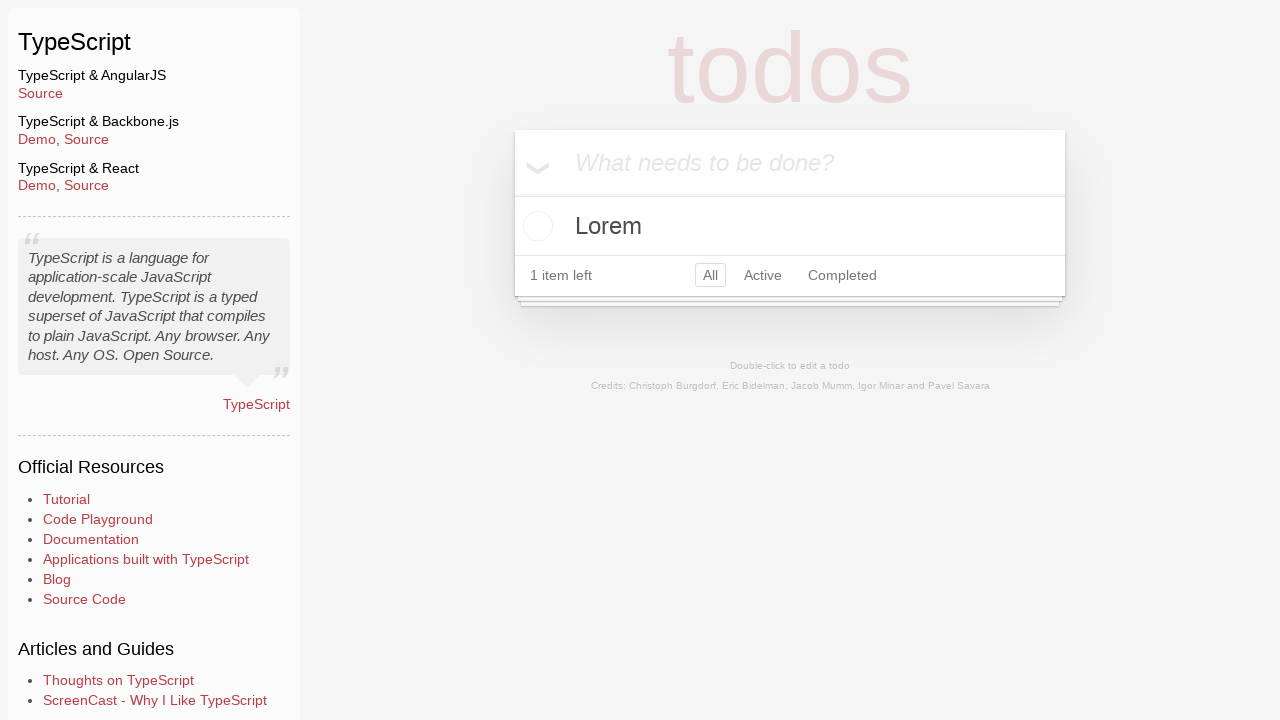

Retrieved todos from localStorage
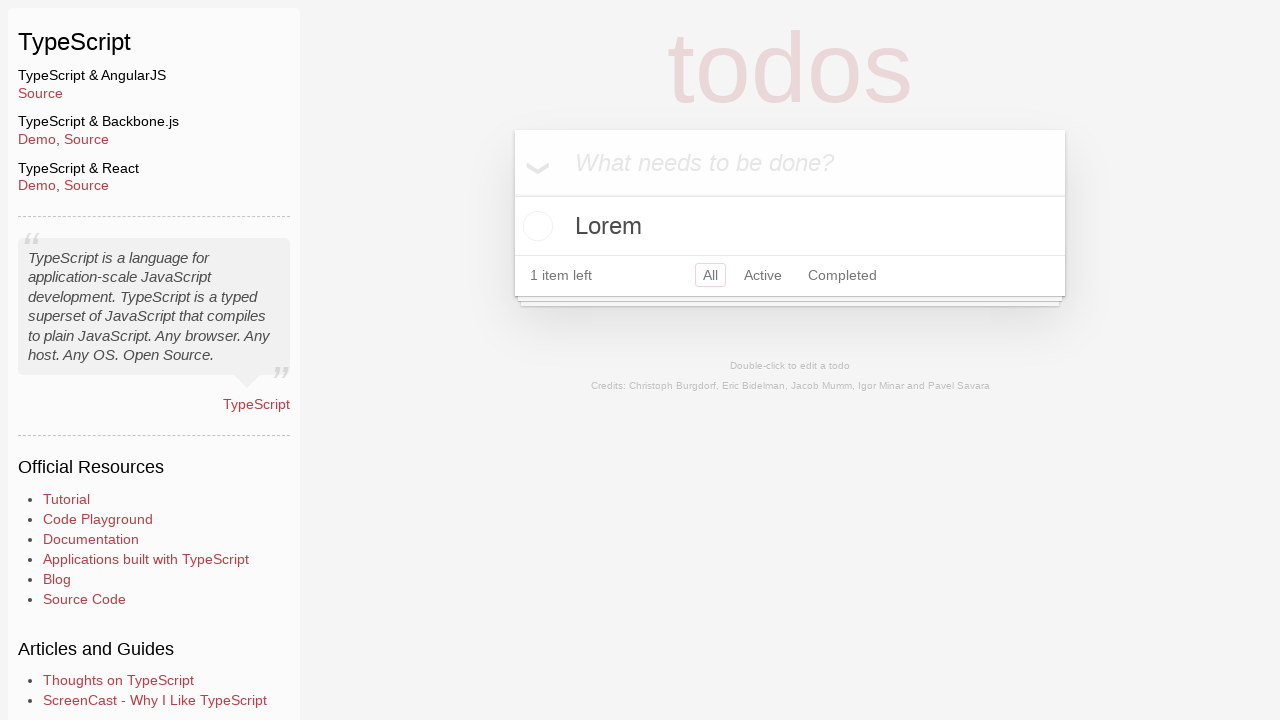

Verified that localStorage contains at least one todo
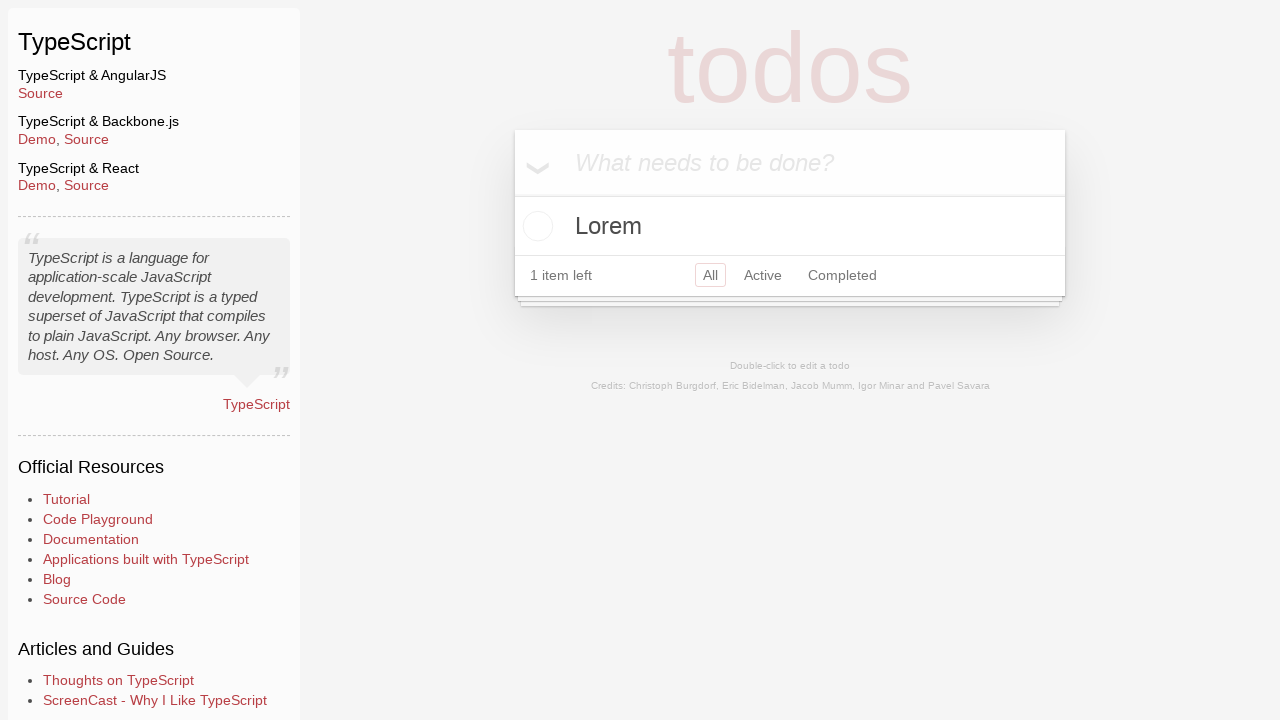

Extracted keys from the first todo object
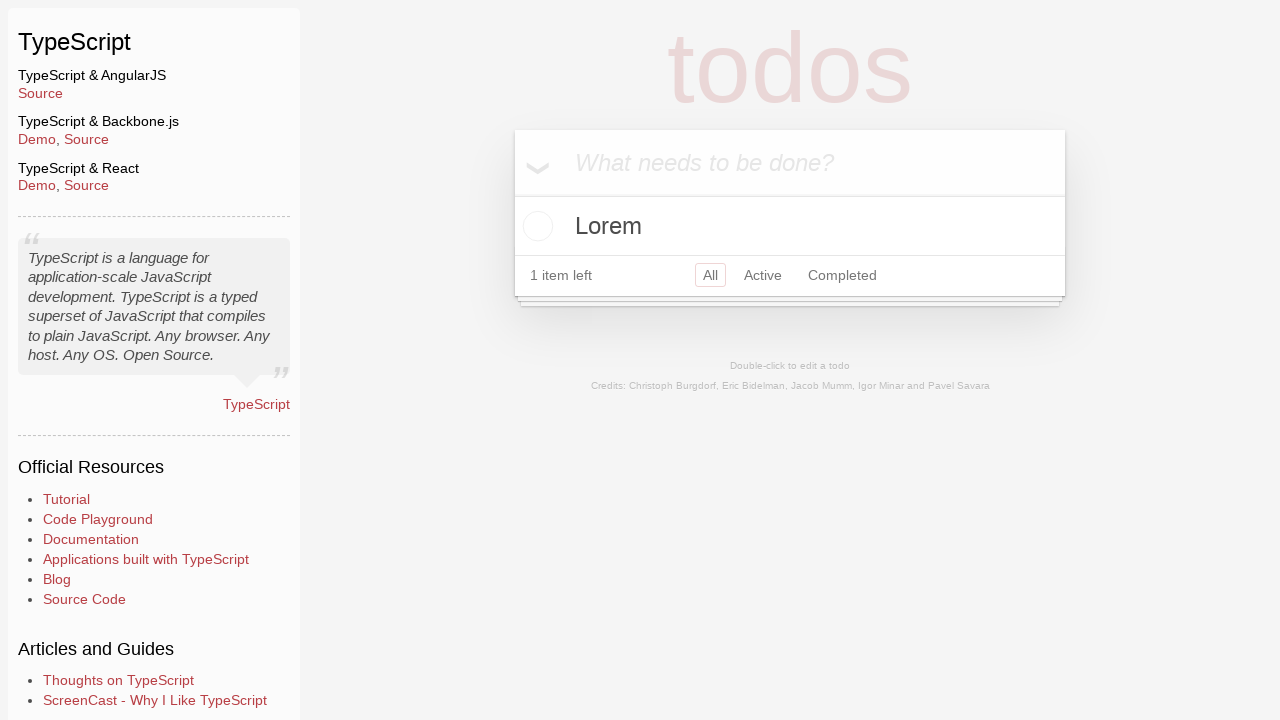

Verified that todo object has exactly 2 keys
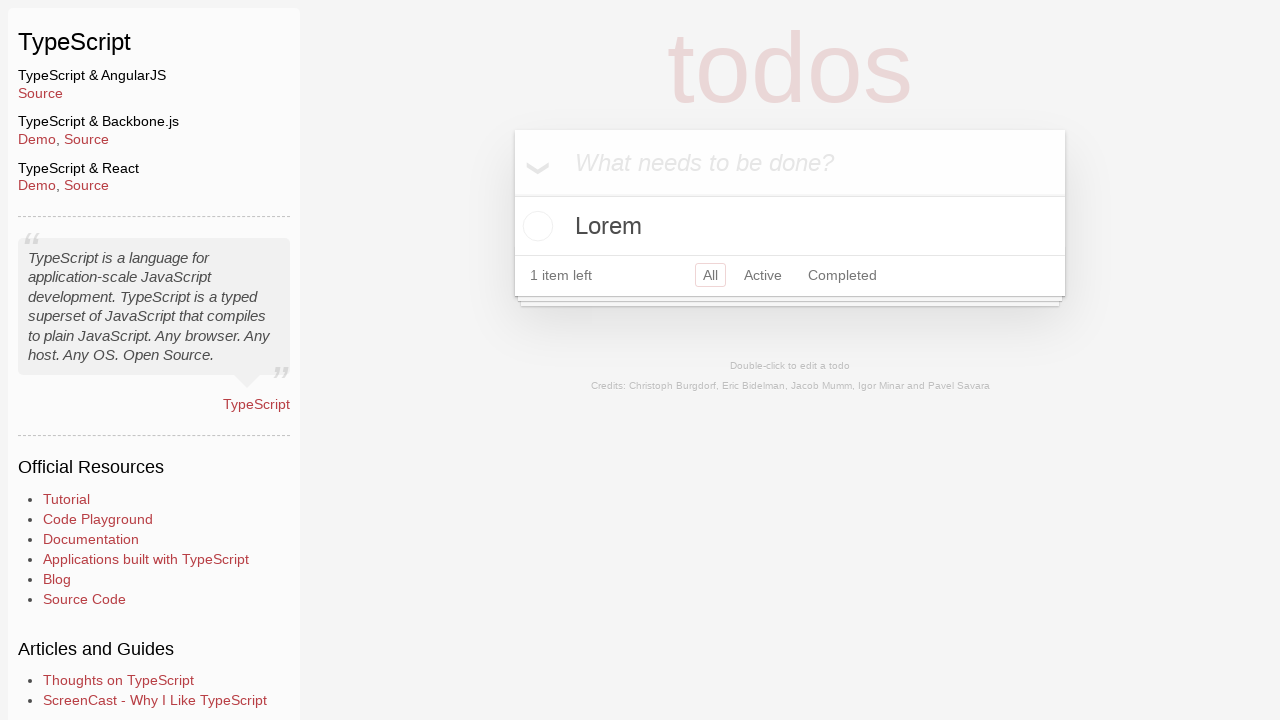

Verified that 'title' key exists in todo object
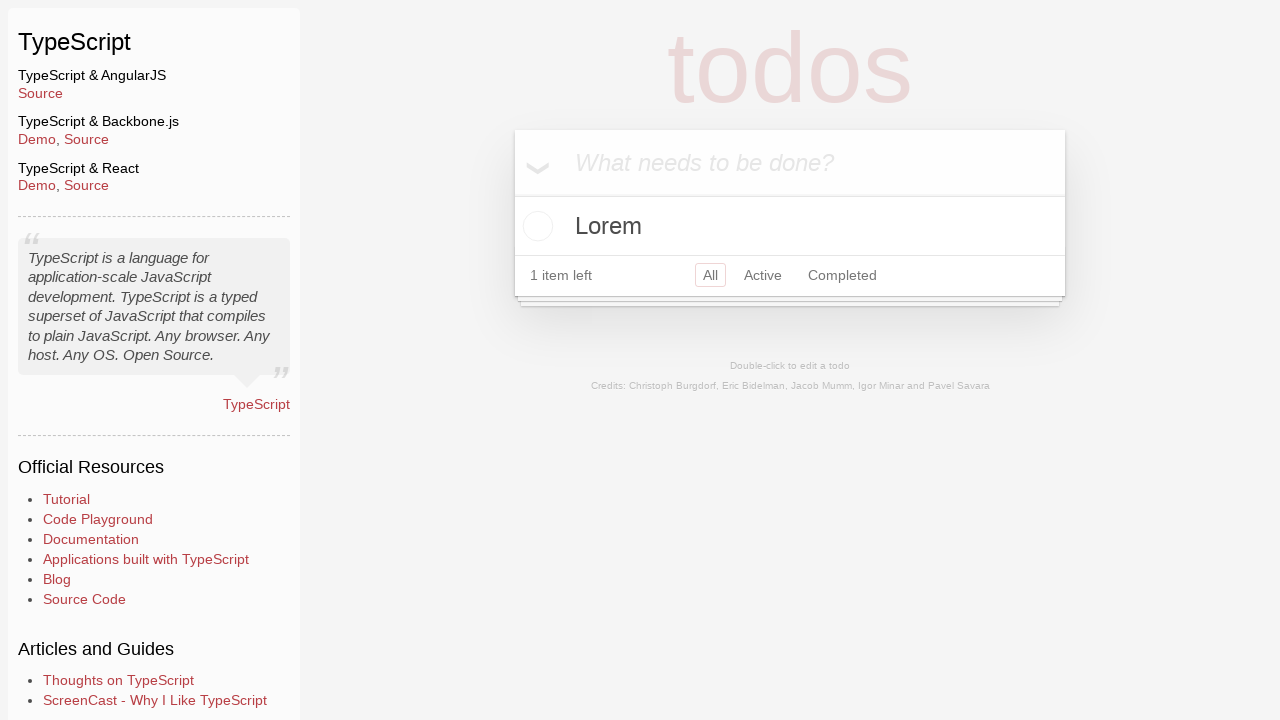

Verified that 'completed' key exists in todo object
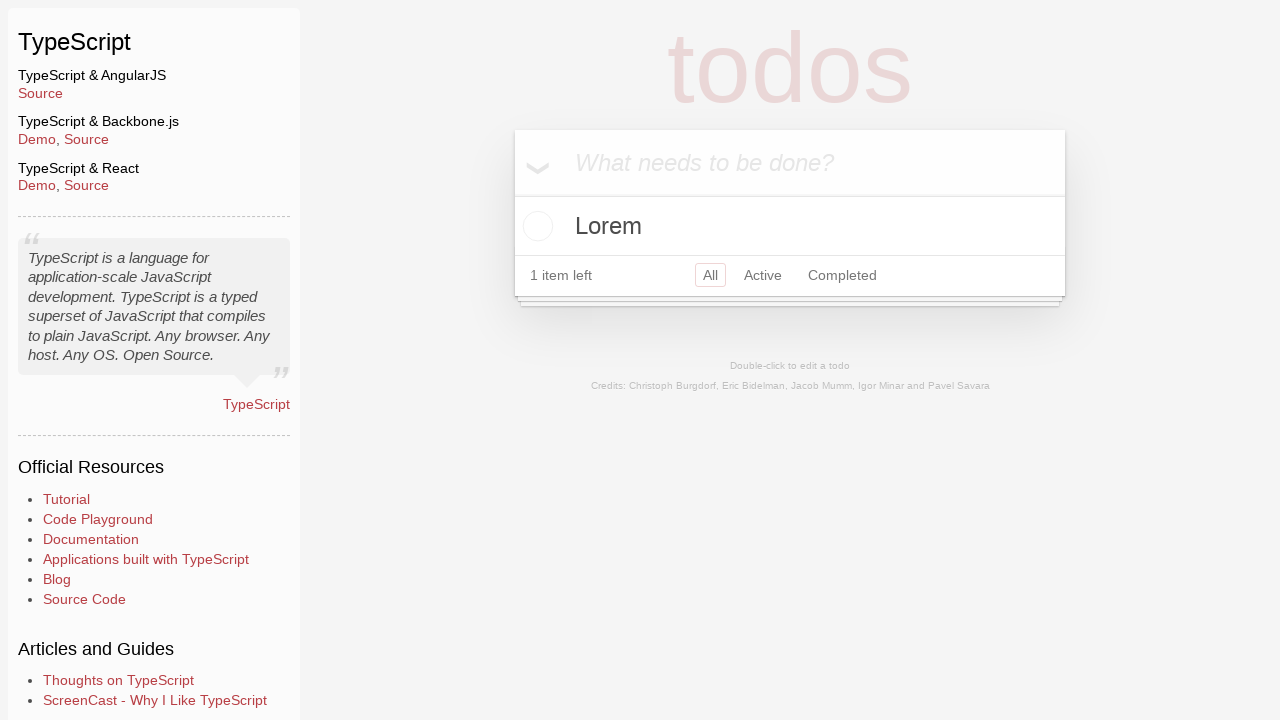

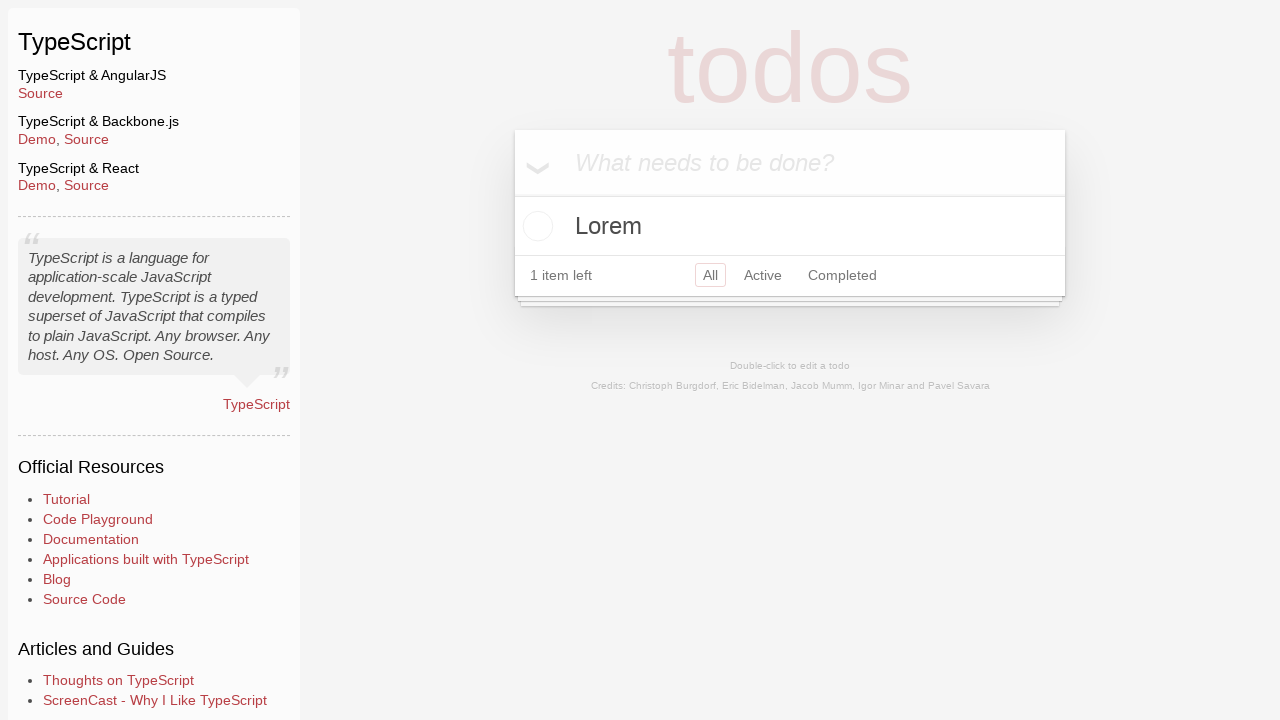